Tests checkbox selection state by checking if a checkbox is selected before and after clicking it

Starting URL: https://the-internet.herokuapp.com/checkboxes

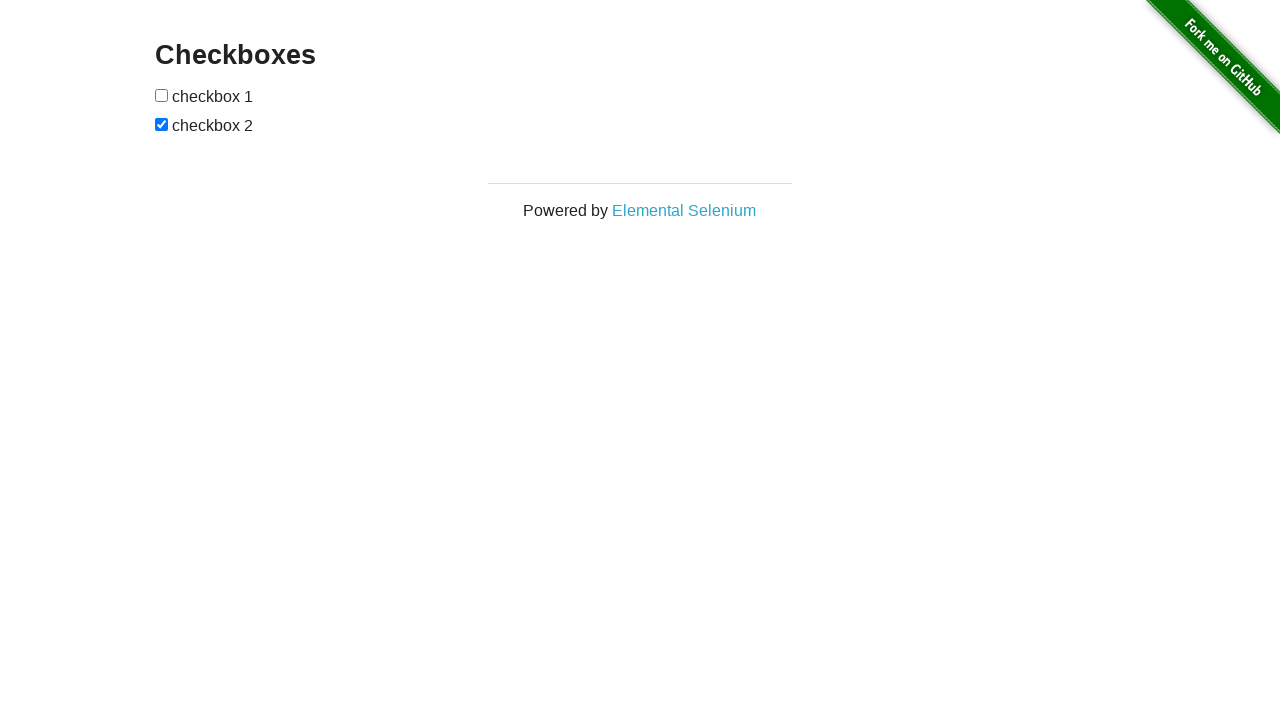

Located first checkbox element
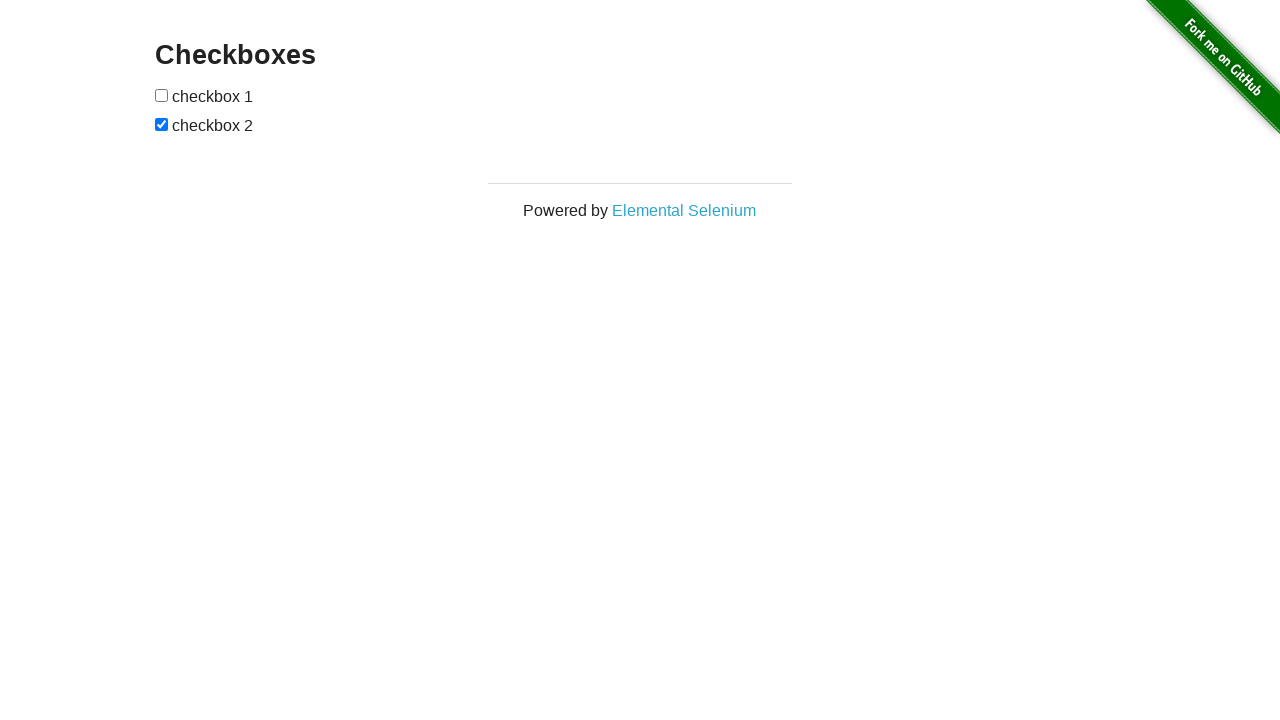

Checked initial selection state of first checkbox
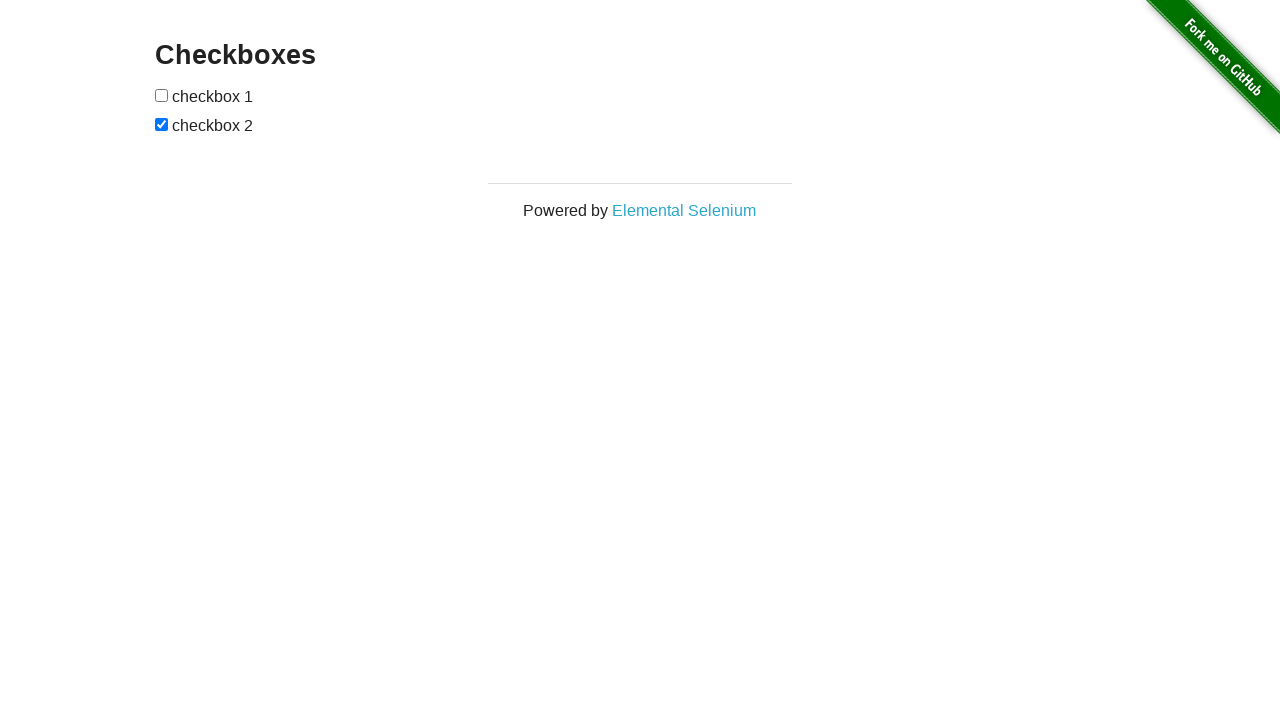

Clicked checkbox to toggle selection state at (162, 95) on input[type=checkbox] >> nth=0
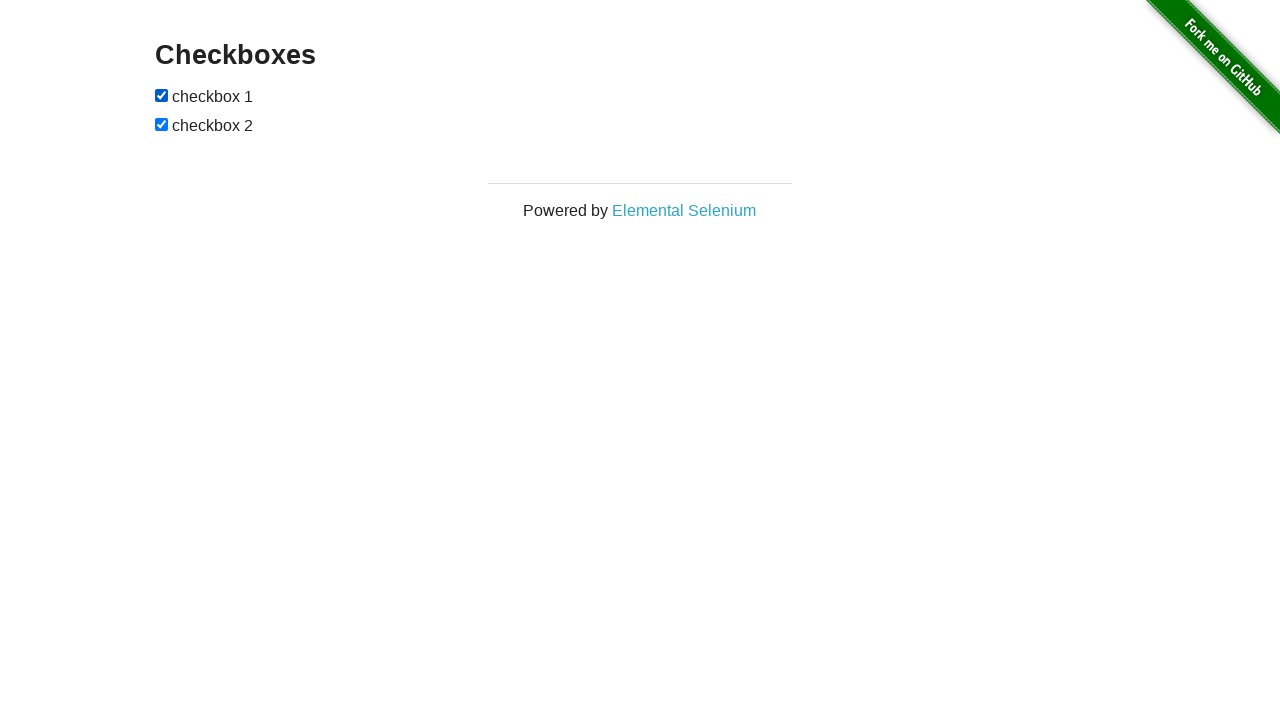

Checked selection state of checkbox after clicking
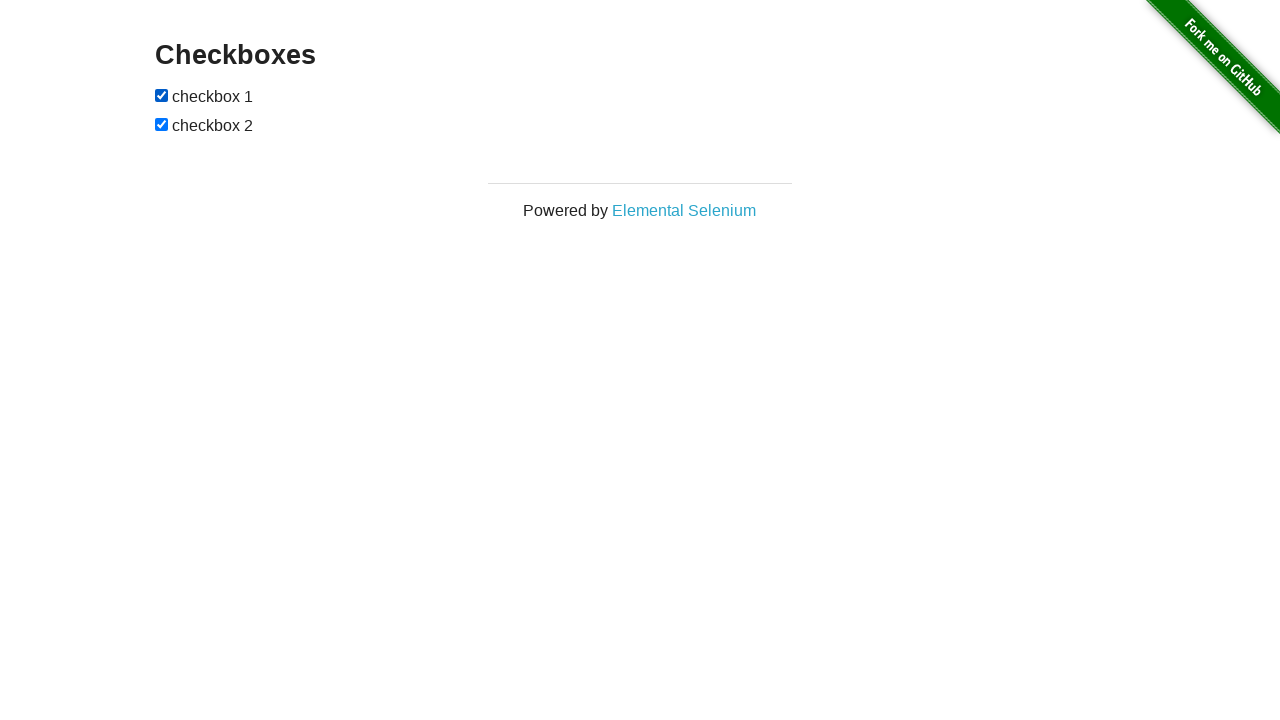

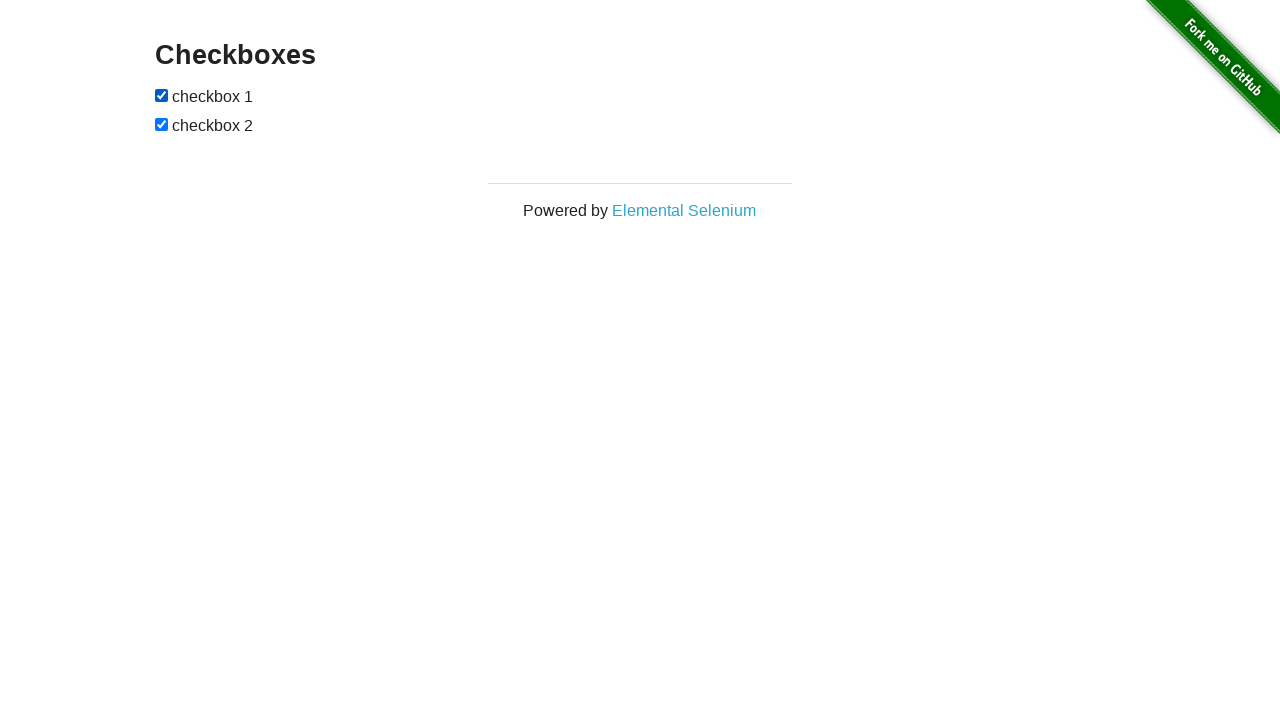